Tests window handling by clicking a button that opens a new window, switching to it, and performing navigation actions in the new window

Starting URL: https://skpatro.github.io/demo/links/

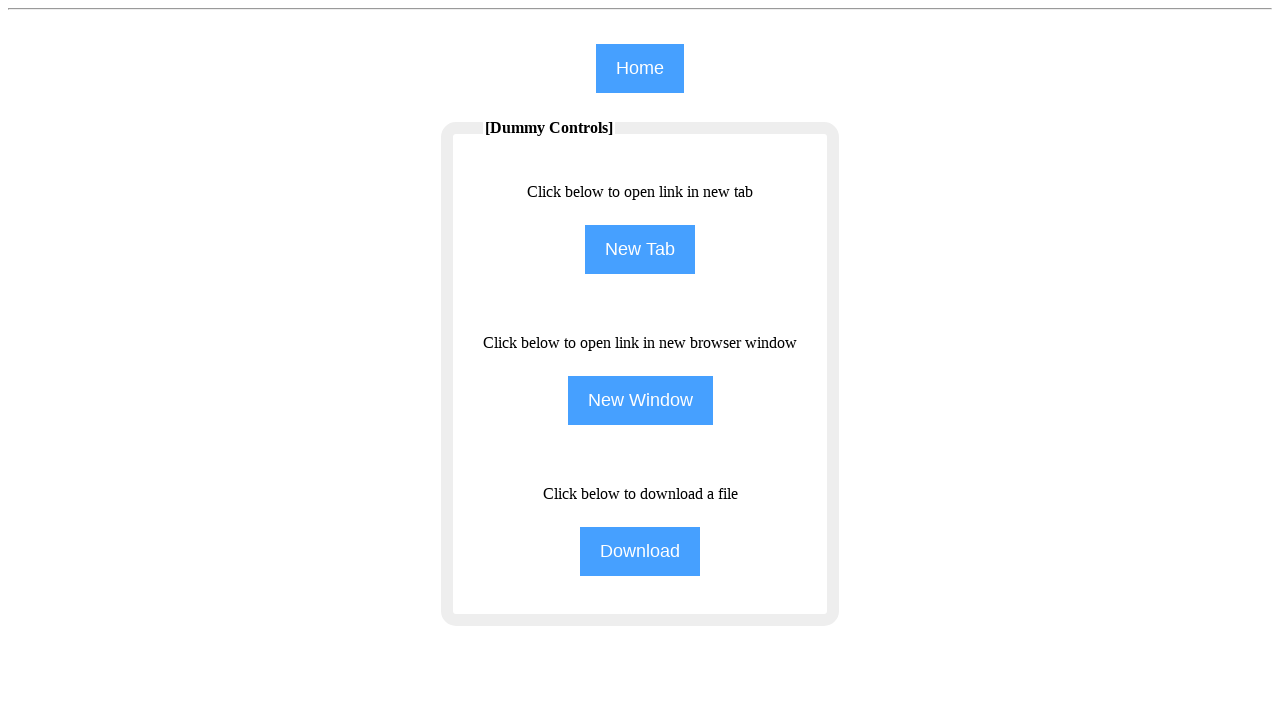

Clicked button to open new window at (640, 400) on input[name='NewWindow']
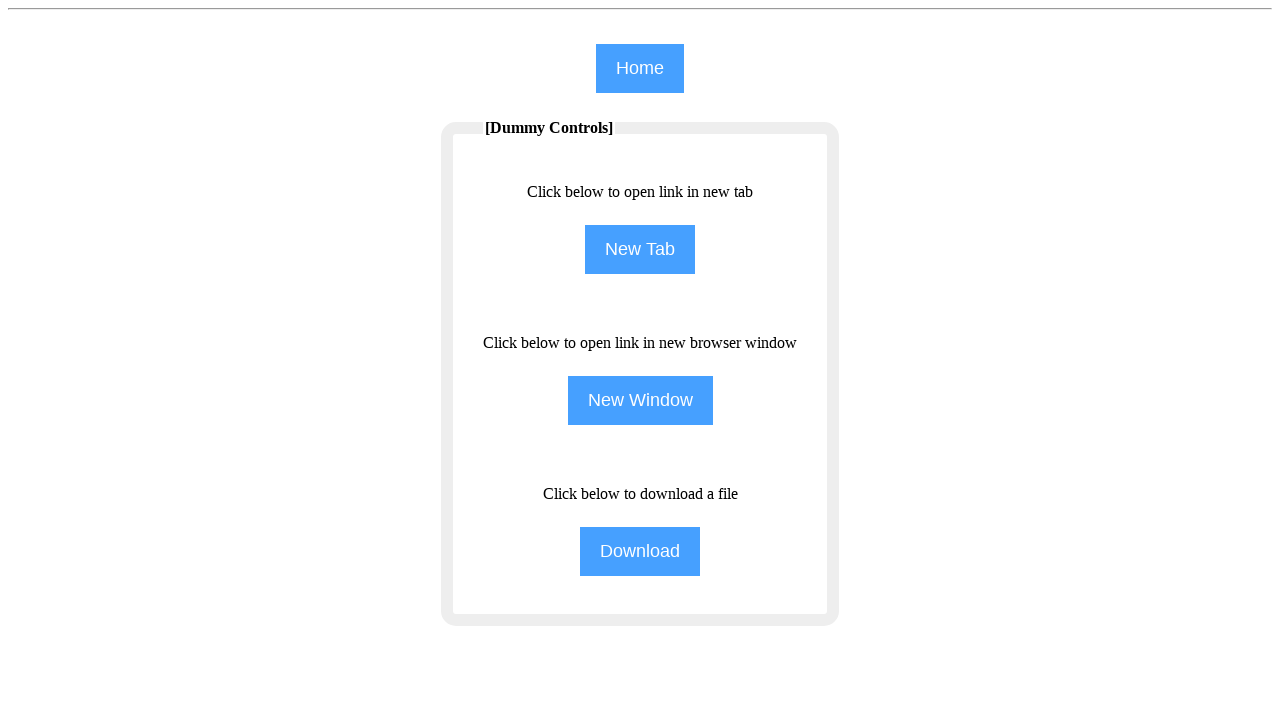

New window opened and captured
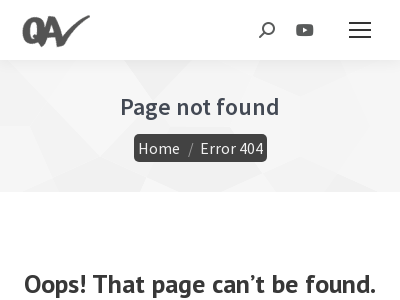

New window finished loading
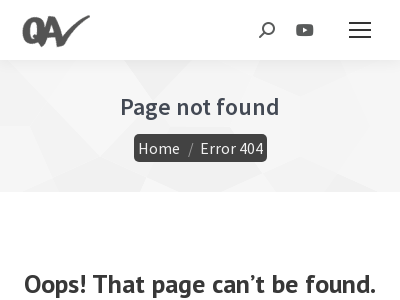

Clicked Home link in new window at (158, 148) on xpath=//span[text()='Home']
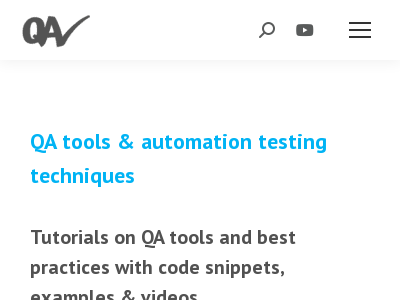

Clicked Watch free courses link in new window at (161, 150) on xpath=//span[text()='Watch free courses']
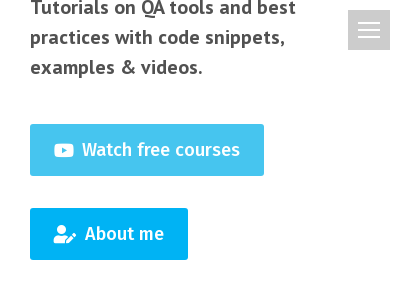

Navigation to Watch free courses page completed
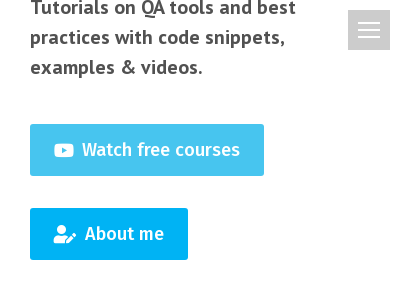

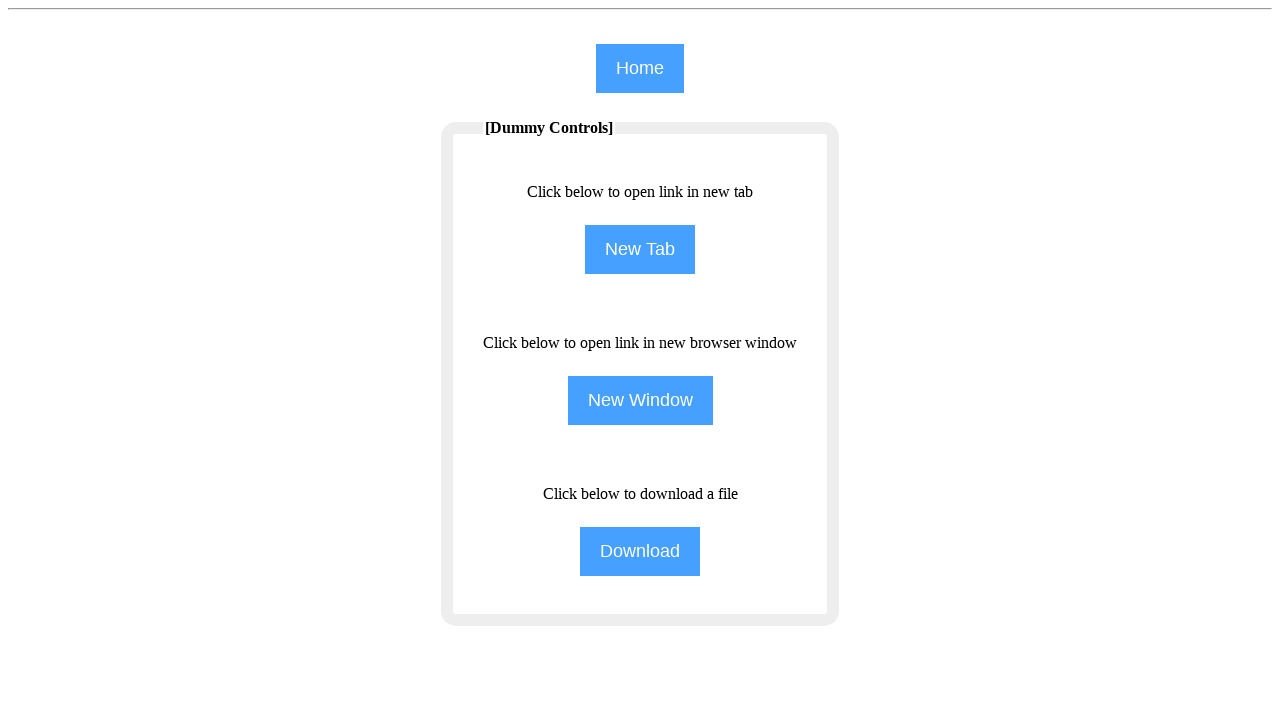